Tests input field functionality on LeafGround practice page by filling name and city fields, and checking if a disabled input field is enabled

Starting URL: https://leafground.com/input.xhtml

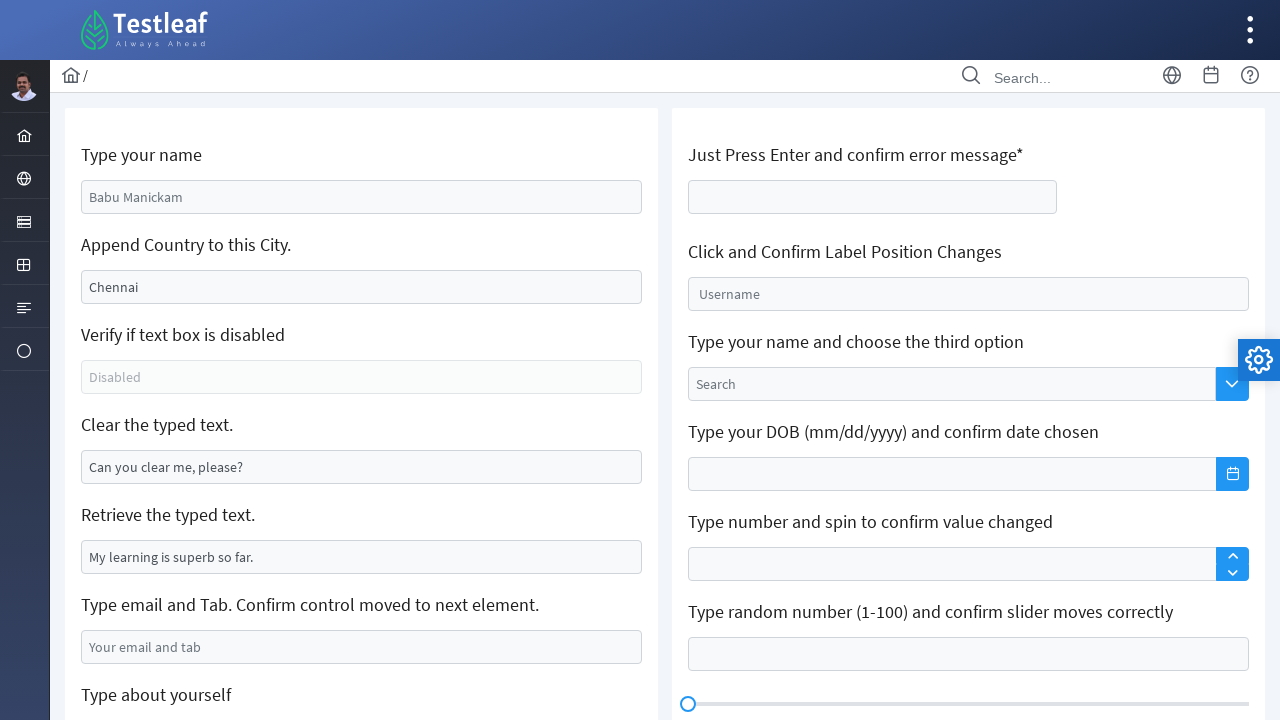

Filled name input field with 'Kaavya babu' on input[name='j_idt88:name']
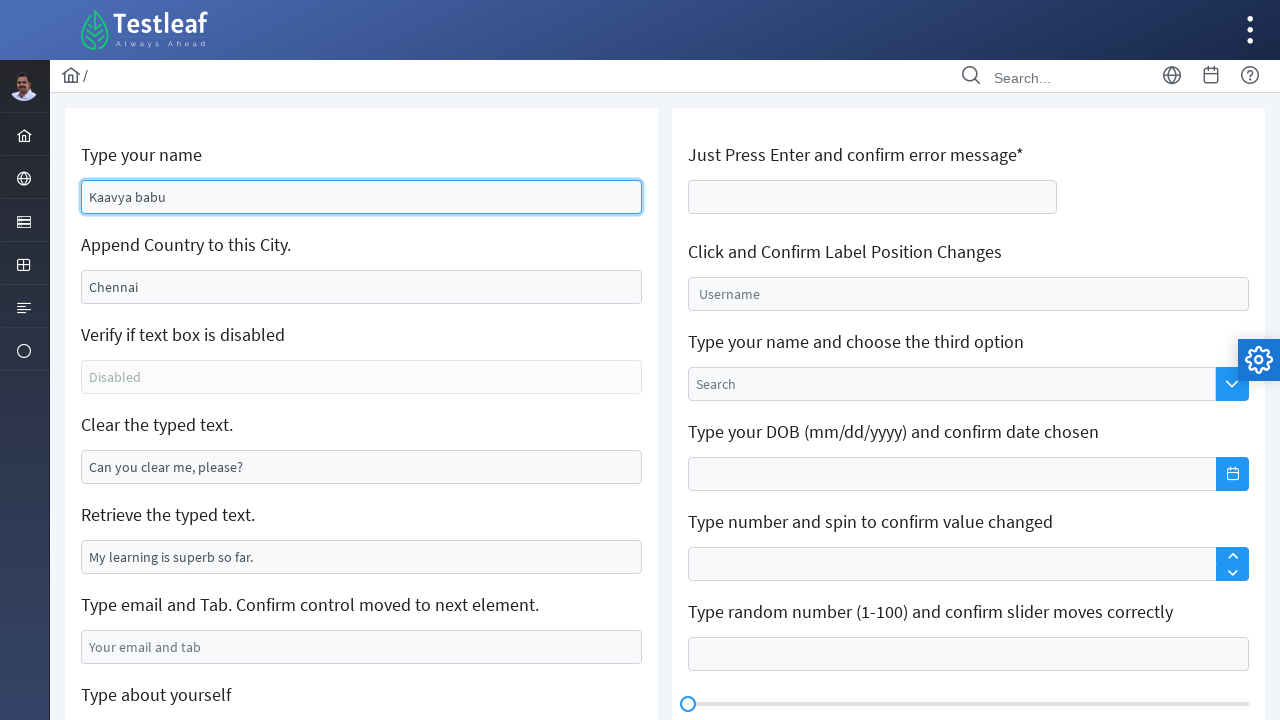

Filled city input field with 'Chennai' on input[name='j_idt88:j_idt91']
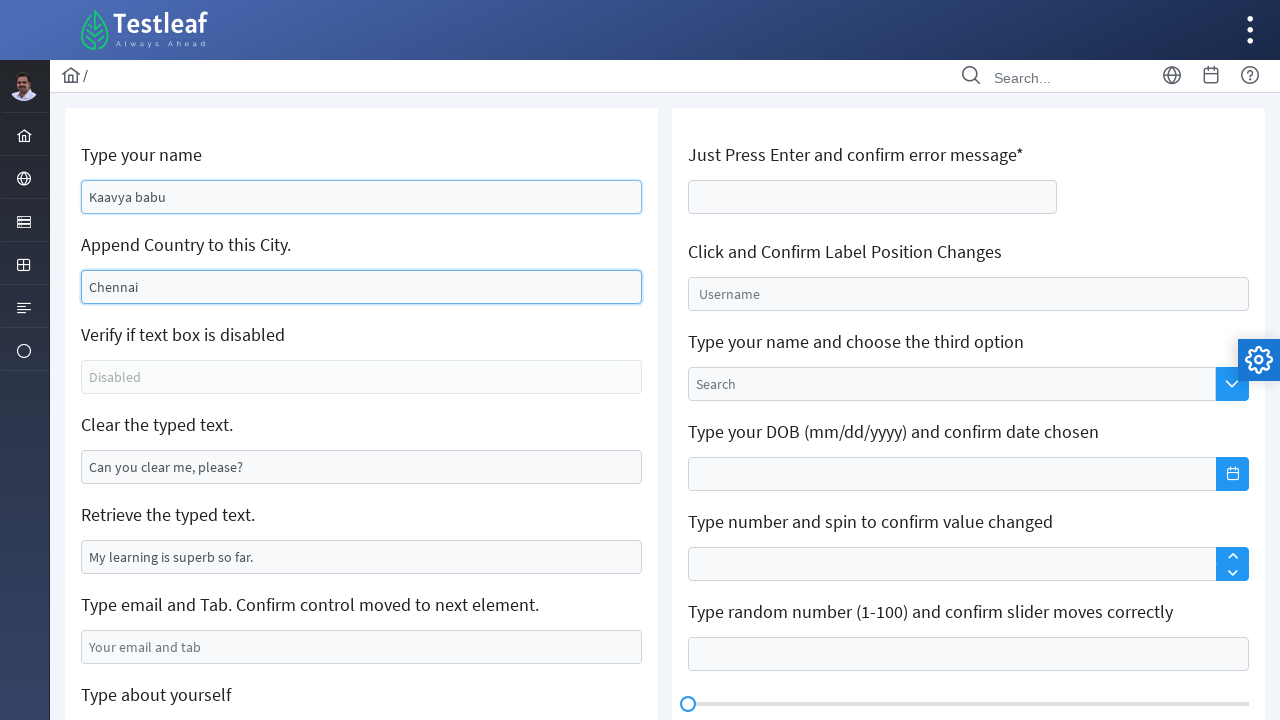

Verified disabled input field is present
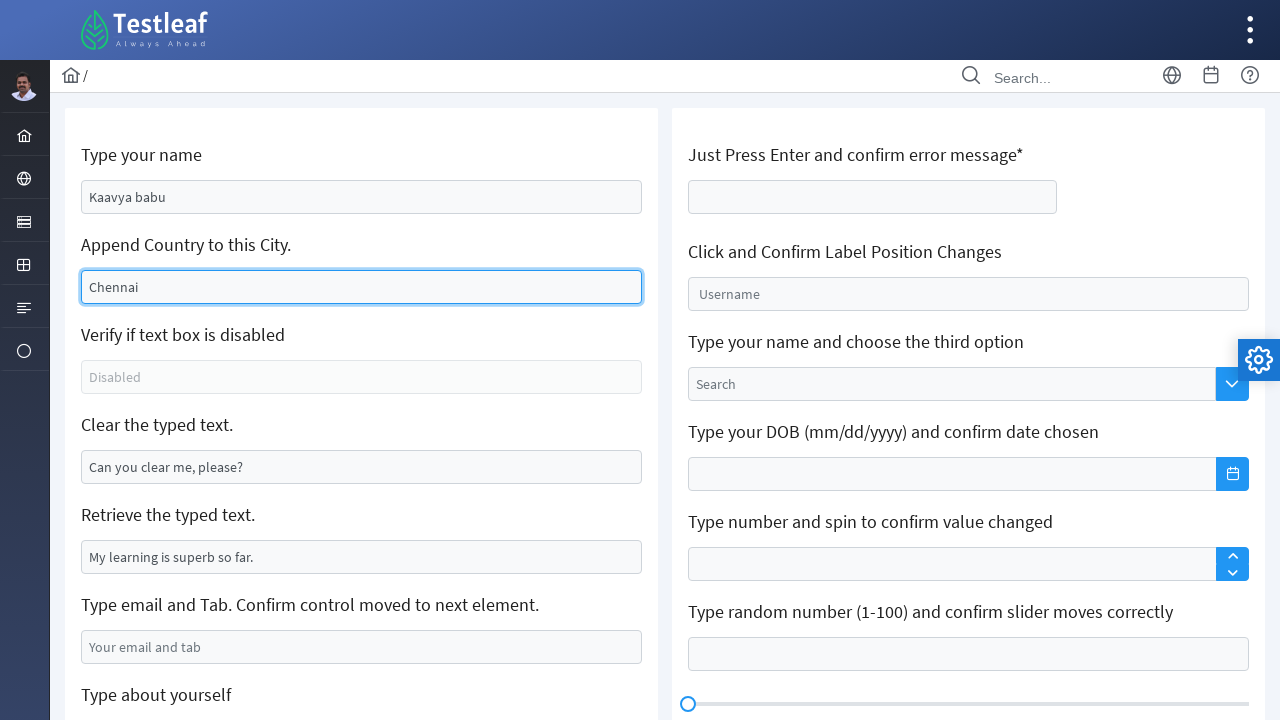

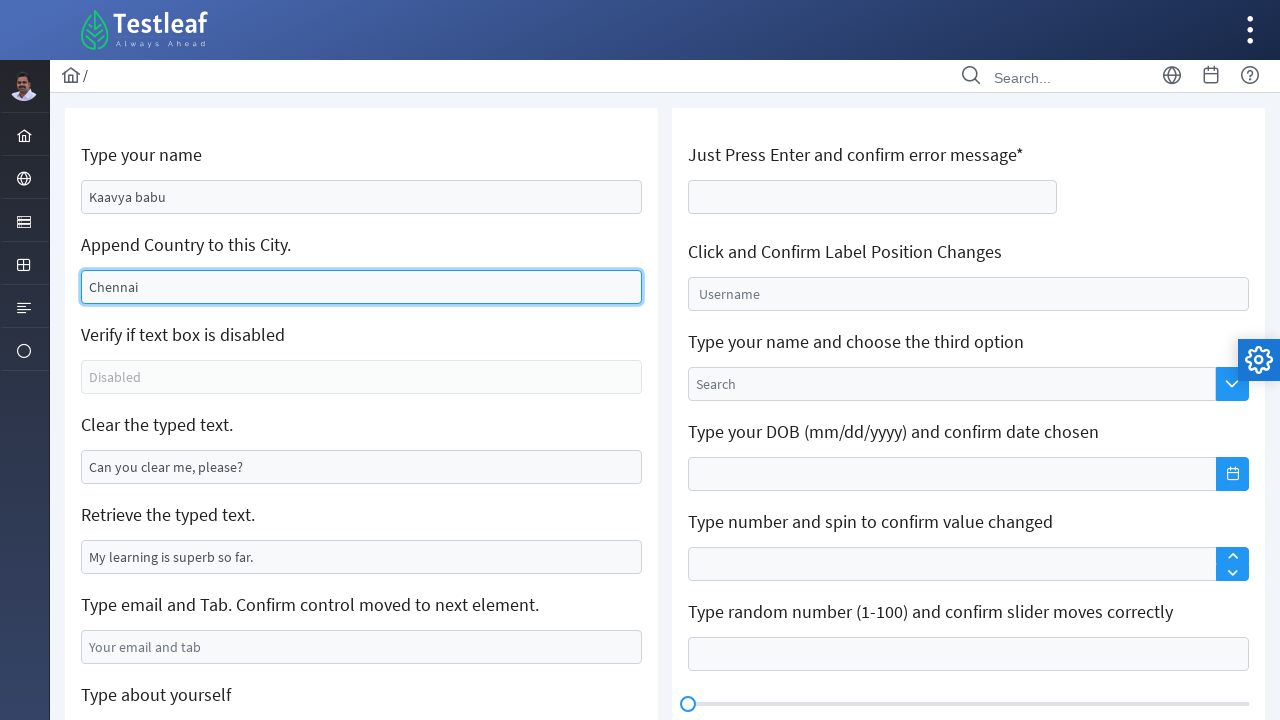